Tests the jQuery UI draggable functionality by dragging an element to a new position within an iframe

Starting URL: https://jqueryui.com/draggable

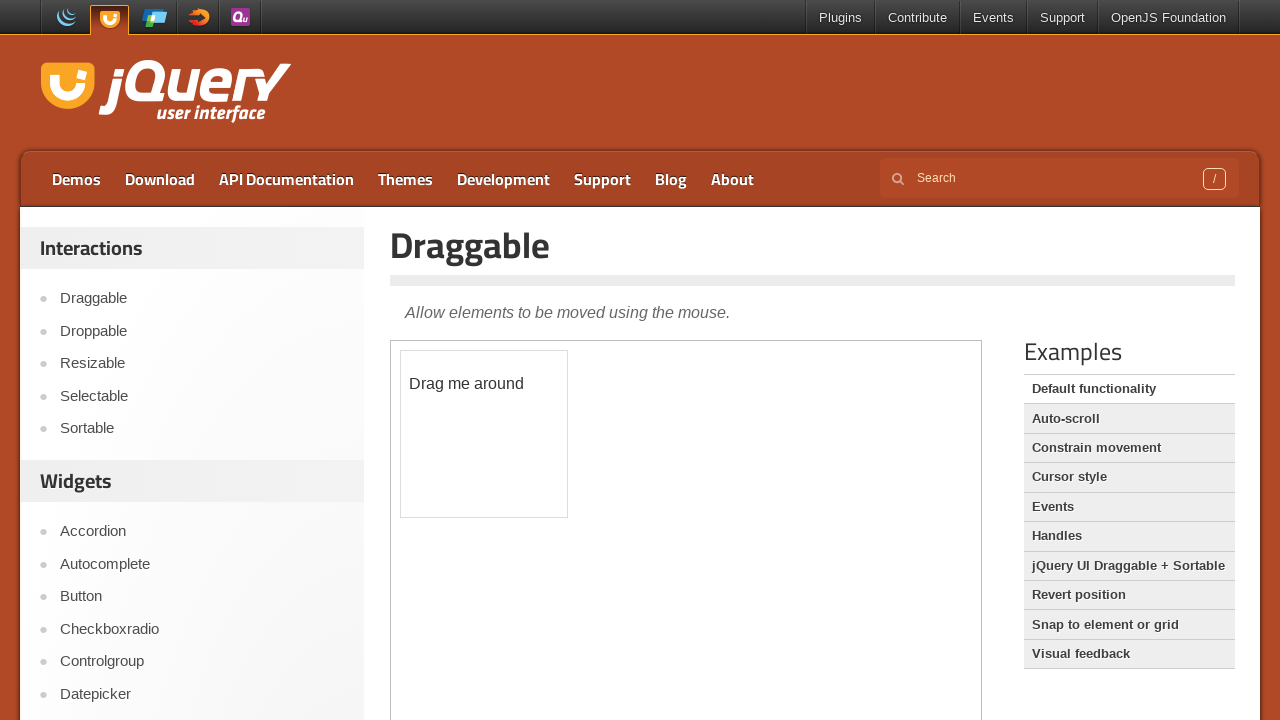

Located the demo iframe
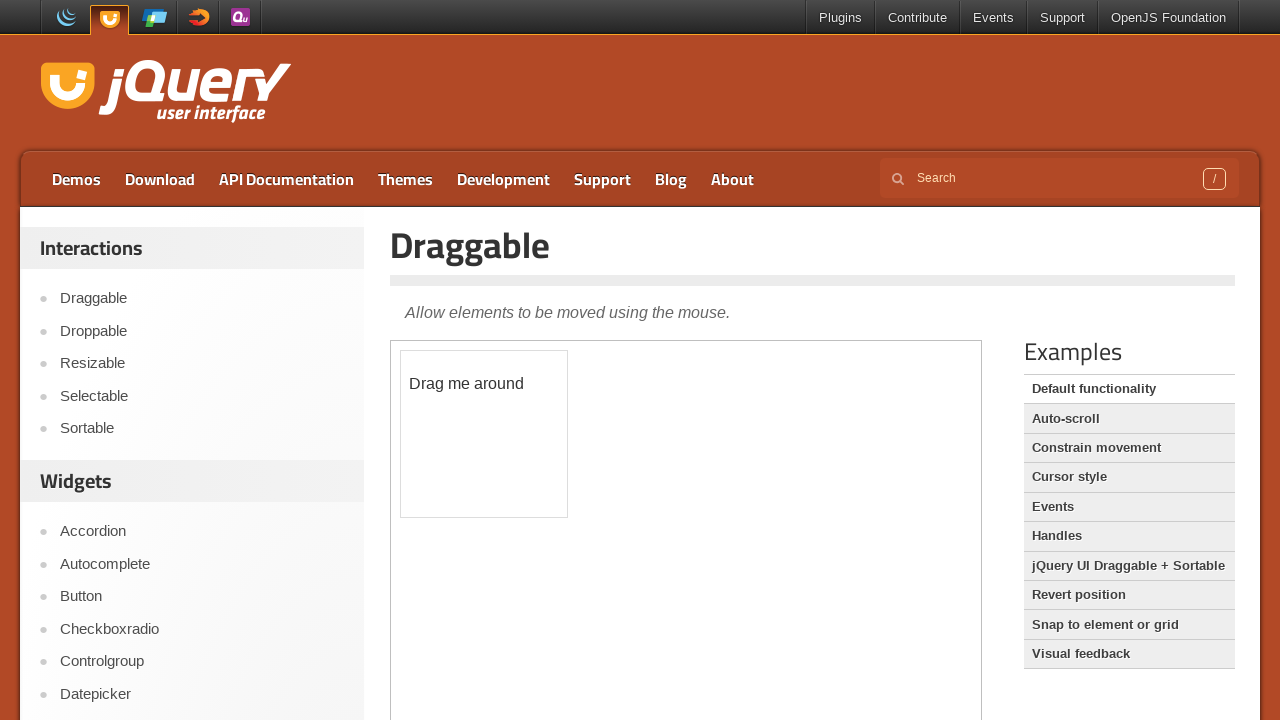

Located the draggable element within the iframe
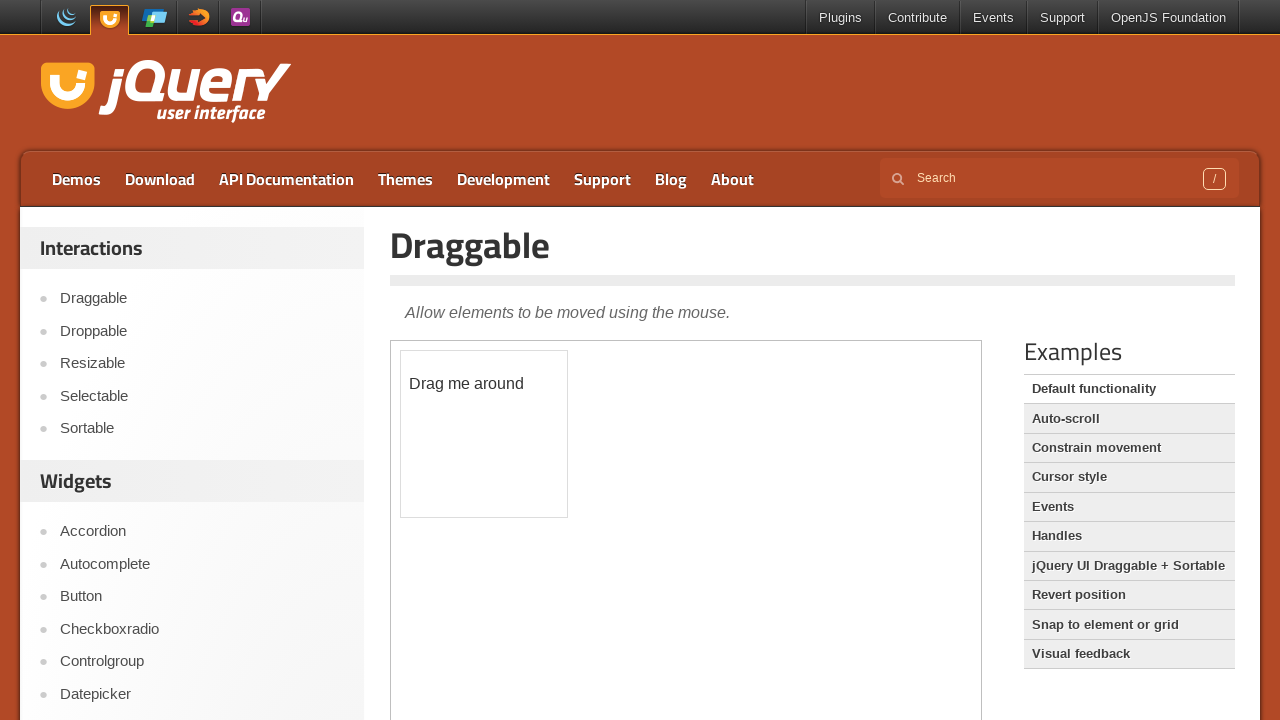

Retrieved bounding box coordinates of the draggable element
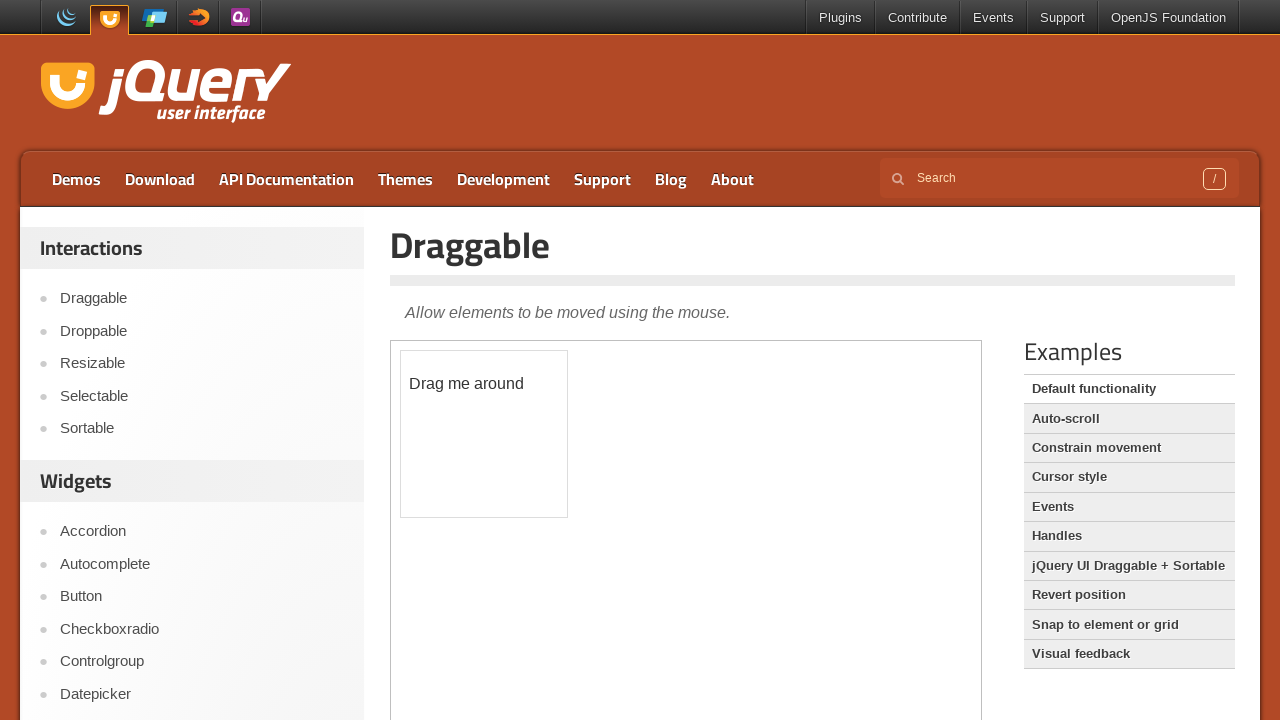

Moved mouse to center of draggable element at (484, 434)
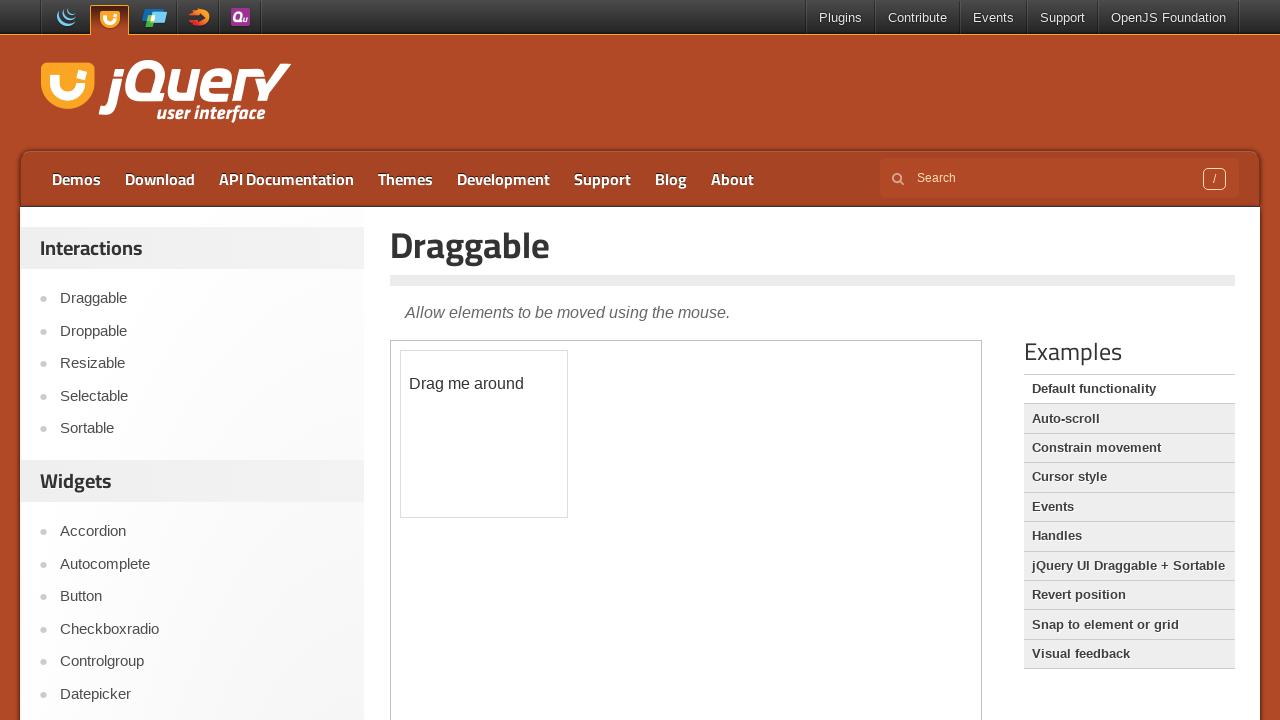

Pressed down mouse button to start drag at (484, 434)
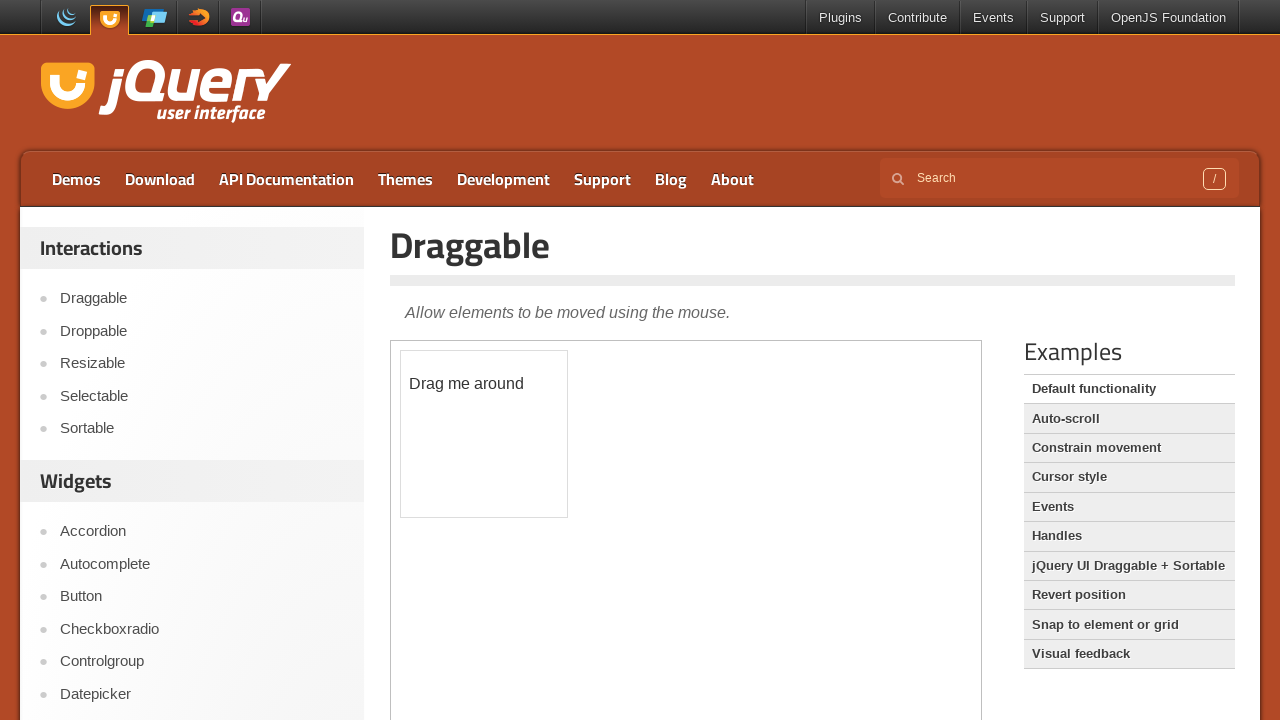

Dragged element 20px right and 200px down at (504, 634)
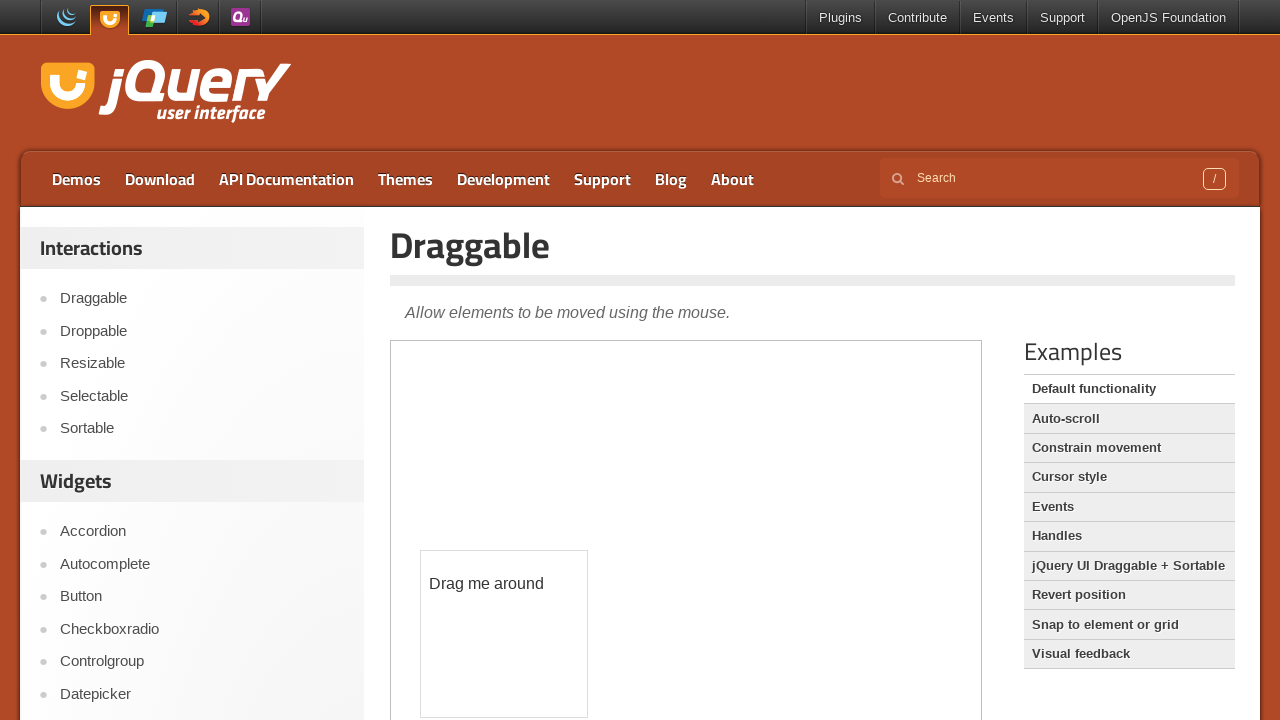

Released mouse button to complete drag operation at (504, 634)
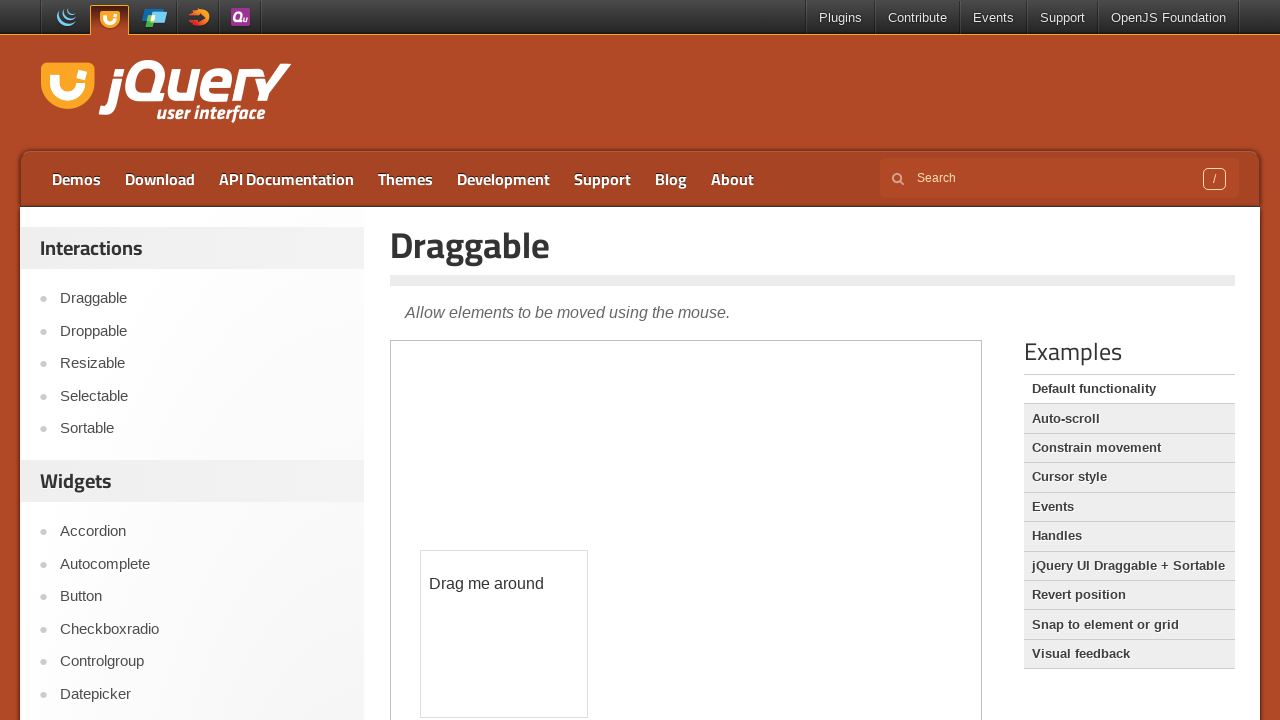

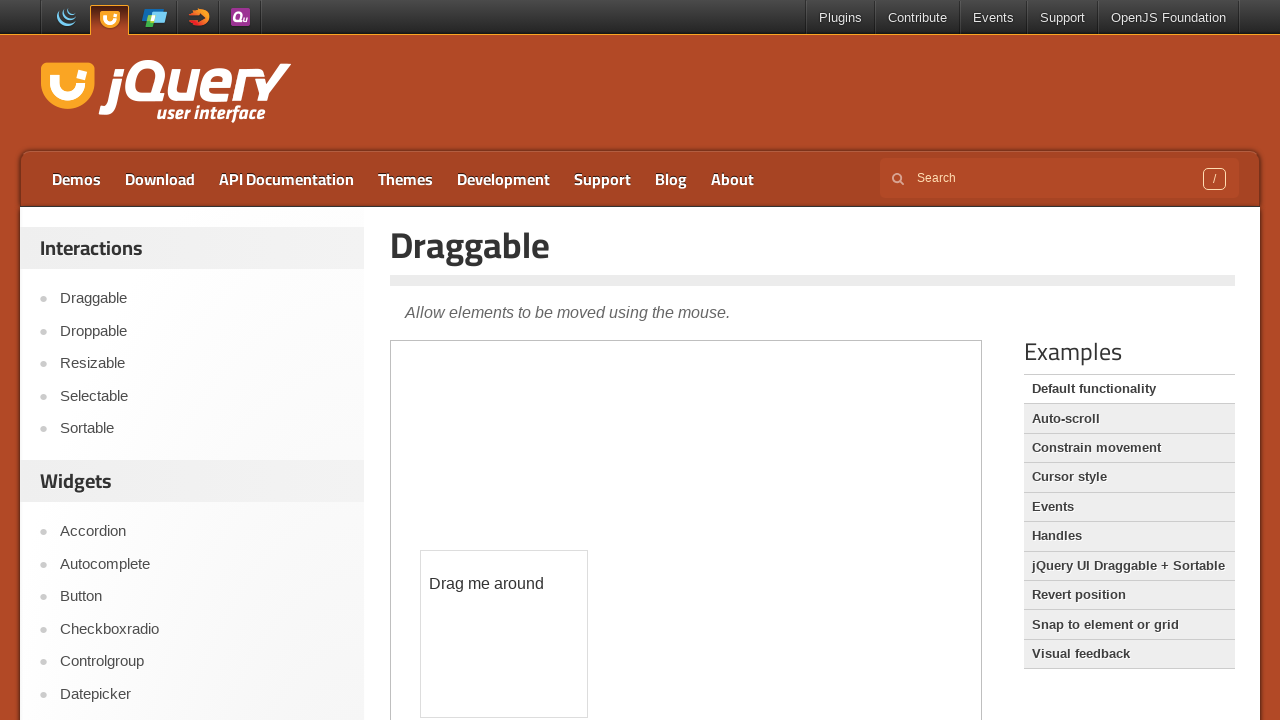